Tests AJIO's search and filter functionality by searching for bags, applying gender and category filters, and verifying that products are displayed

Starting URL: https://www.ajio.com/

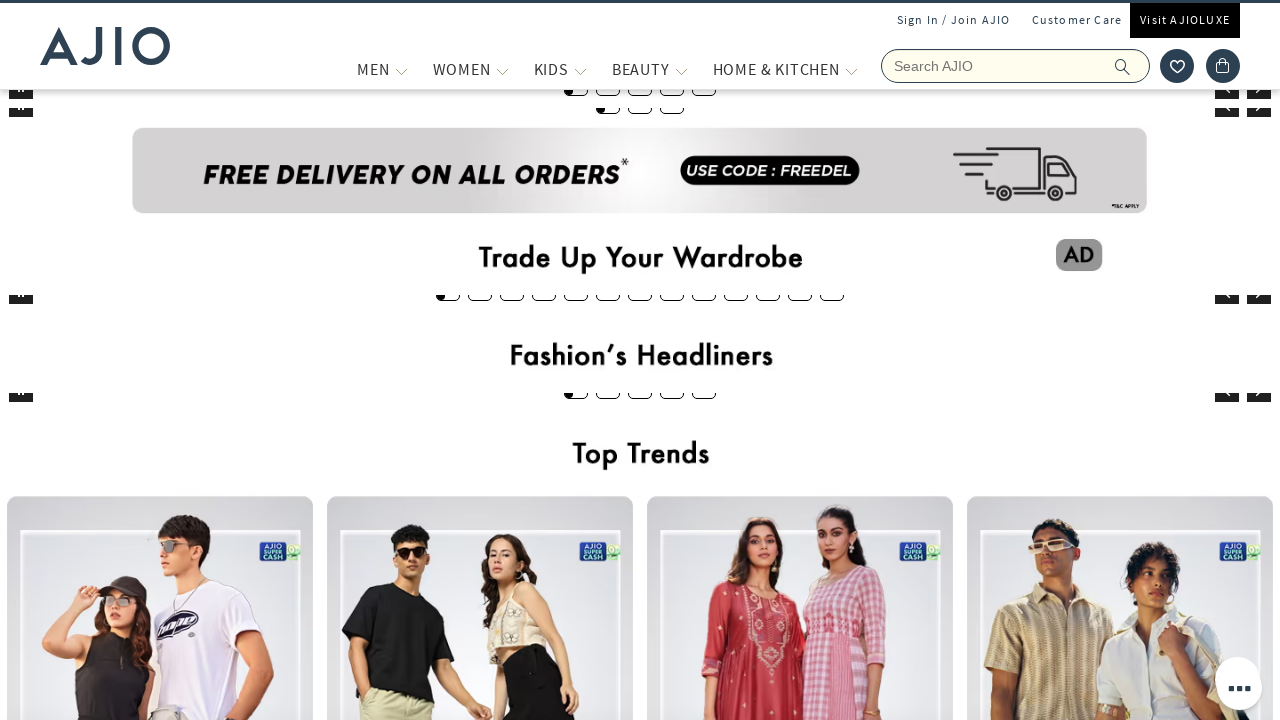

Filled search input with 'bags' on input[name='searchVal']
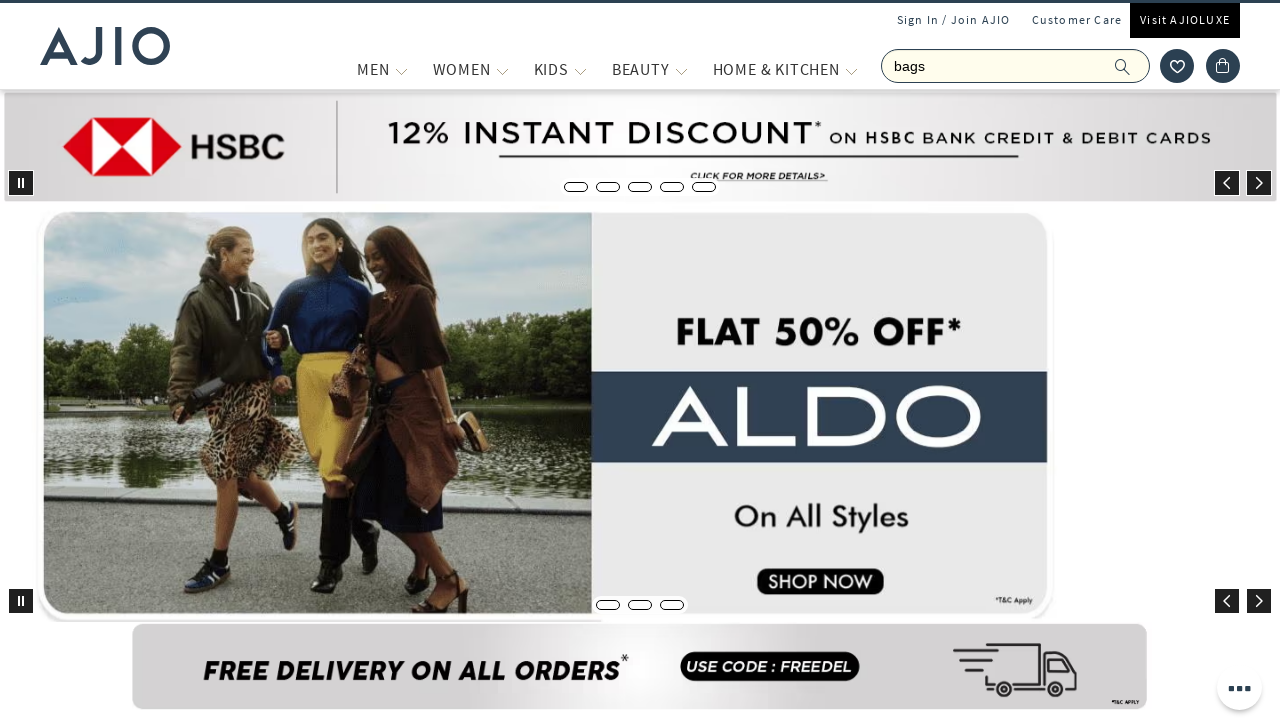

Pressed Enter to search for bags on input[name='searchVal']
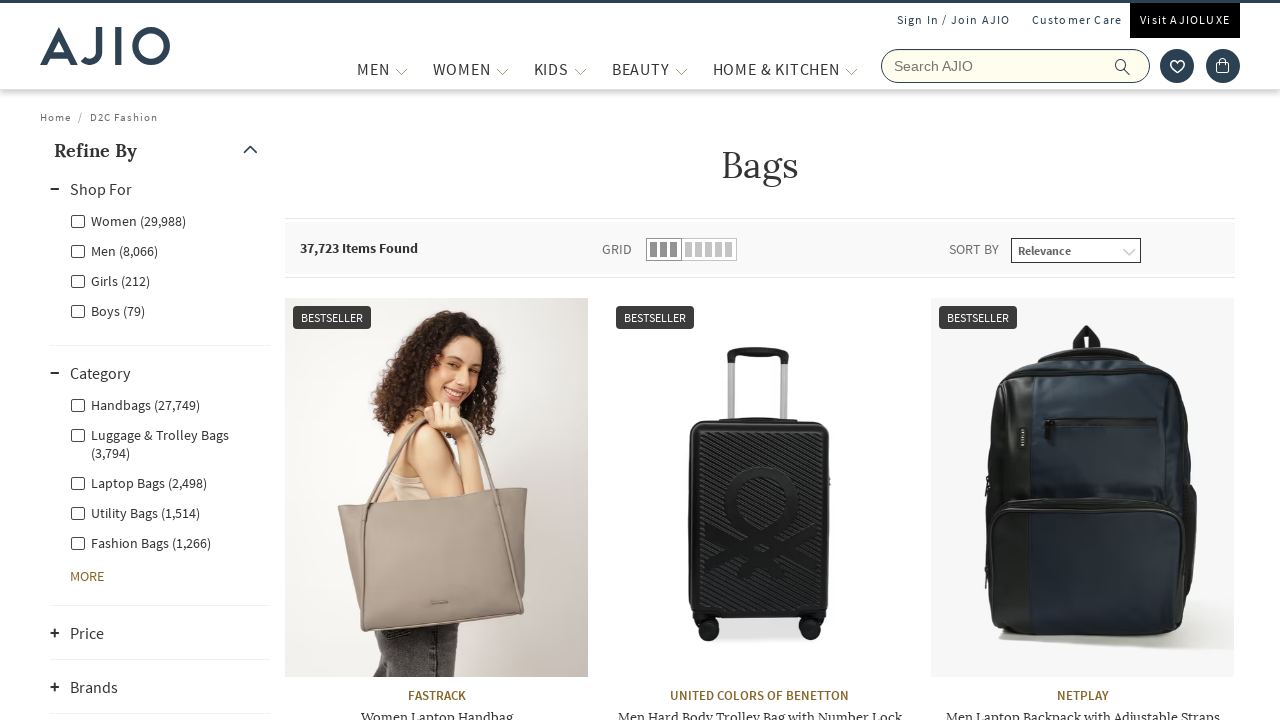

Clicked Men gender filter at (114, 250) on xpath=//label[contains(text(),'Men')]
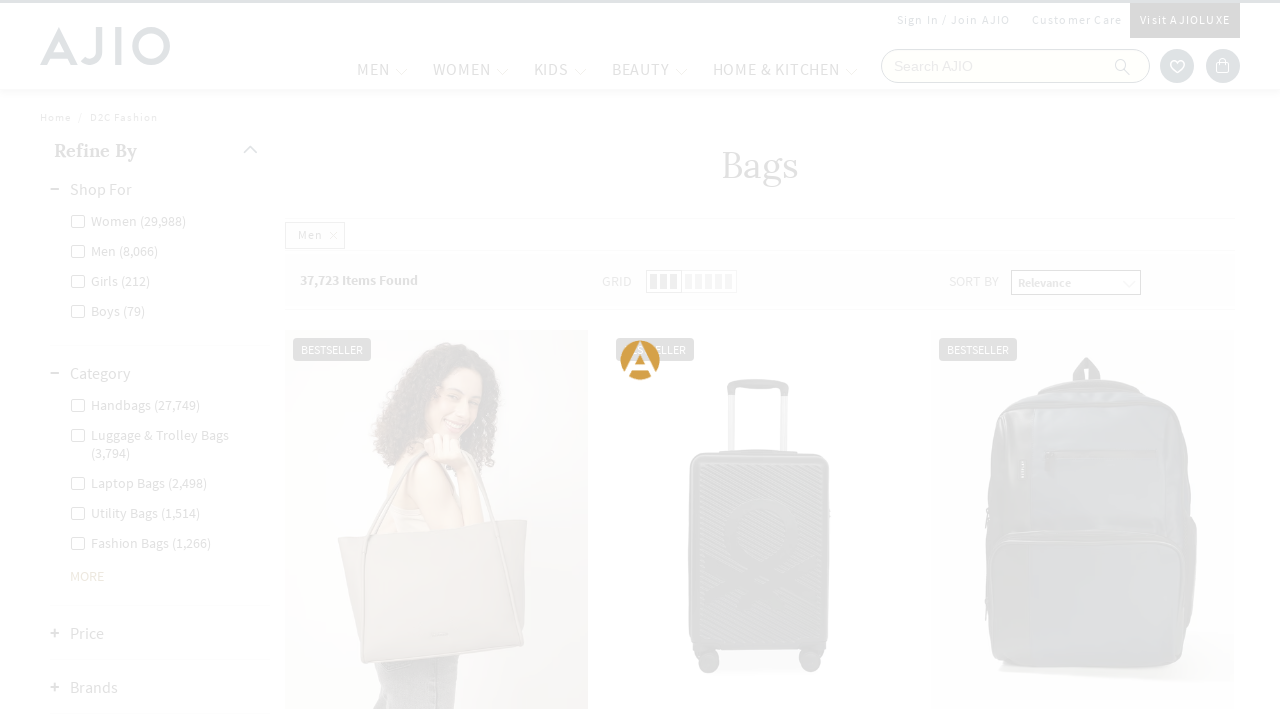

Waited 5 seconds for Men filter to apply
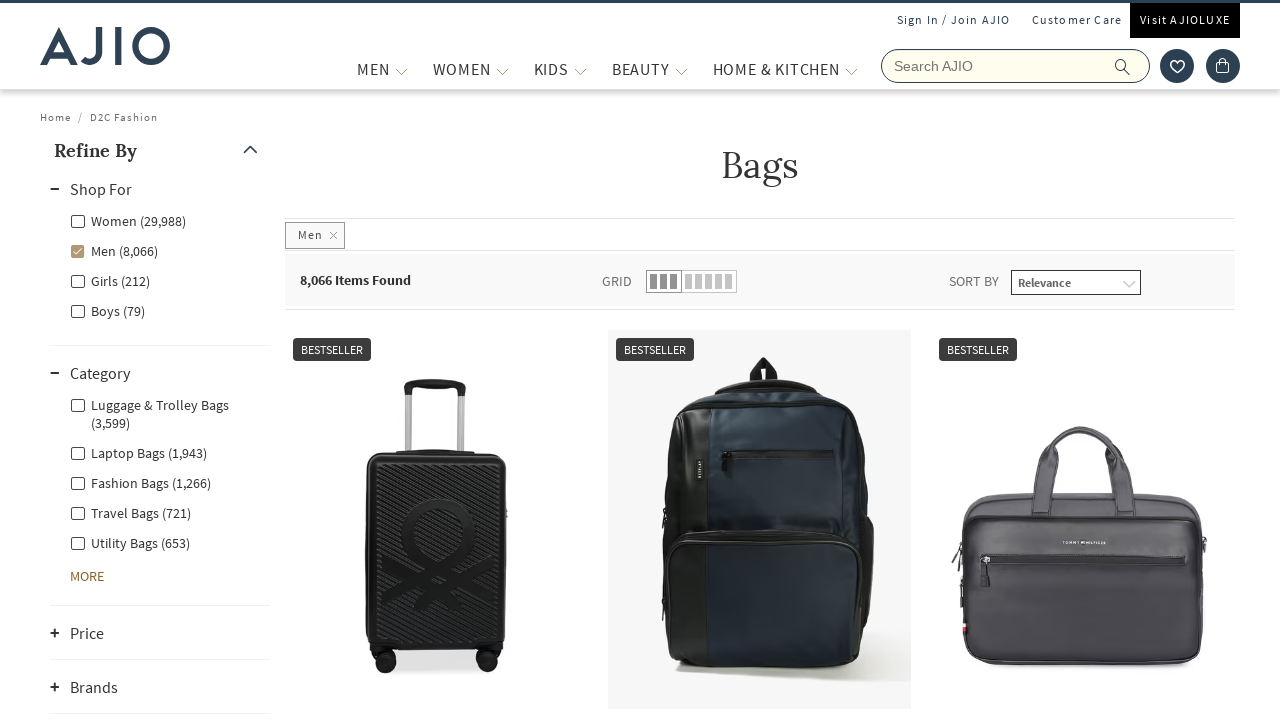

Clicked Fashion Bags category filter at (140, 482) on xpath=//label[contains(text(),'Fashion Bags')]
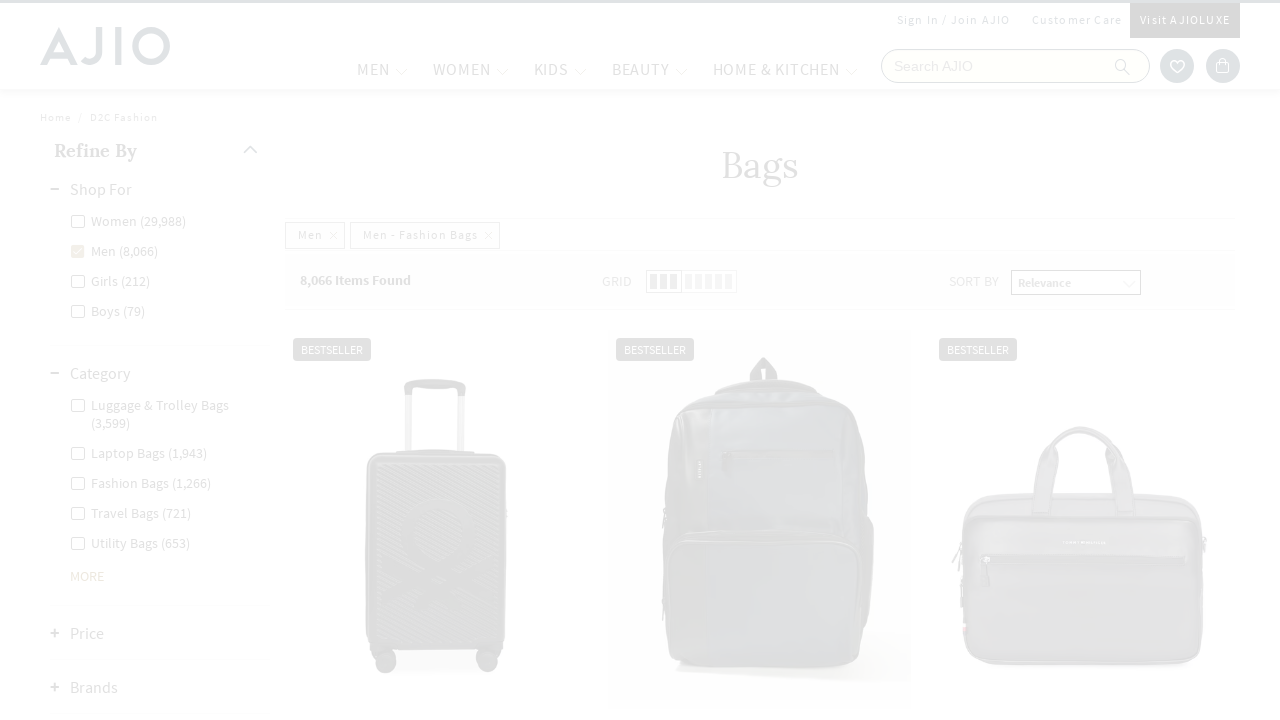

Waited 5 seconds for Fashion Bags filter to apply
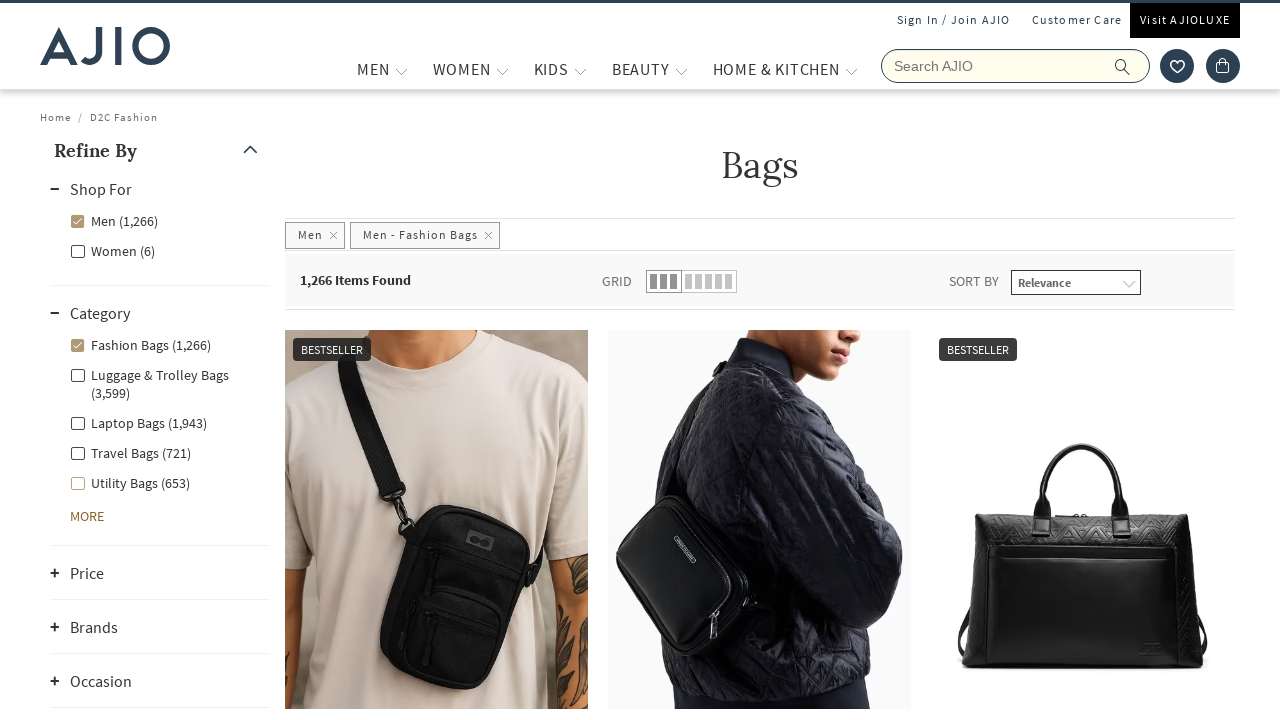

Verified item count element is displayed
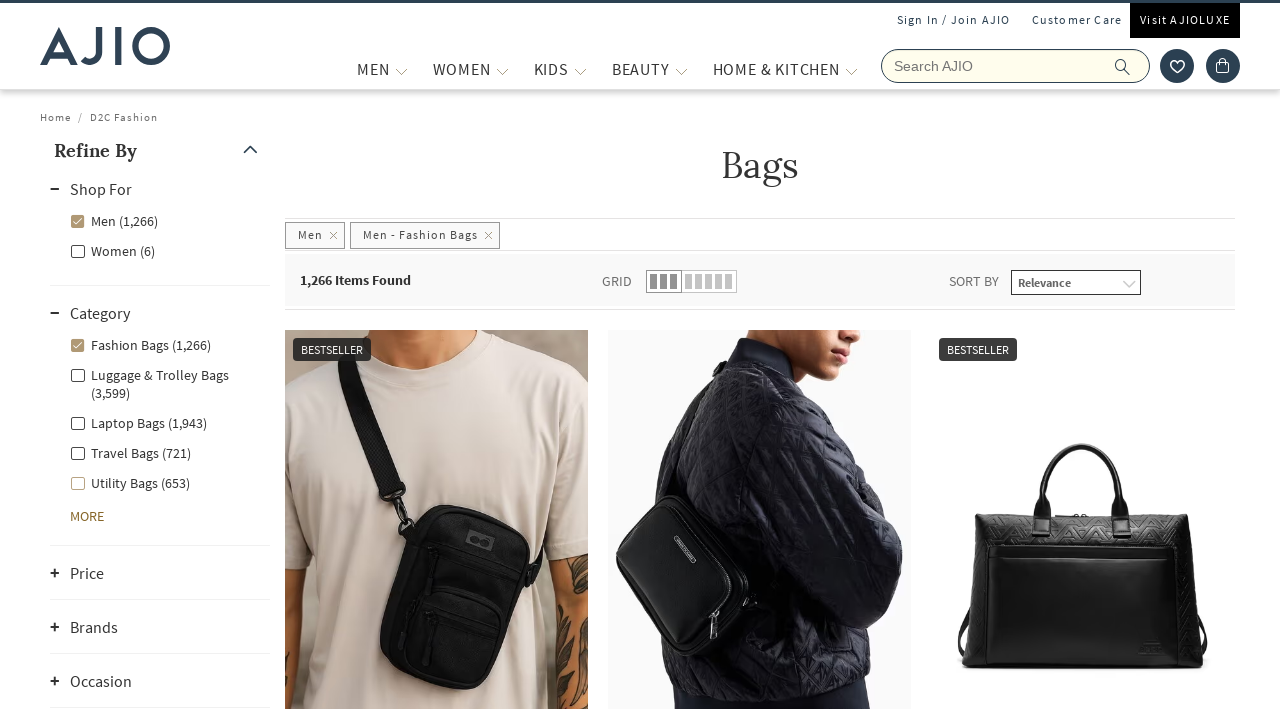

Verified brand name elements are displayed
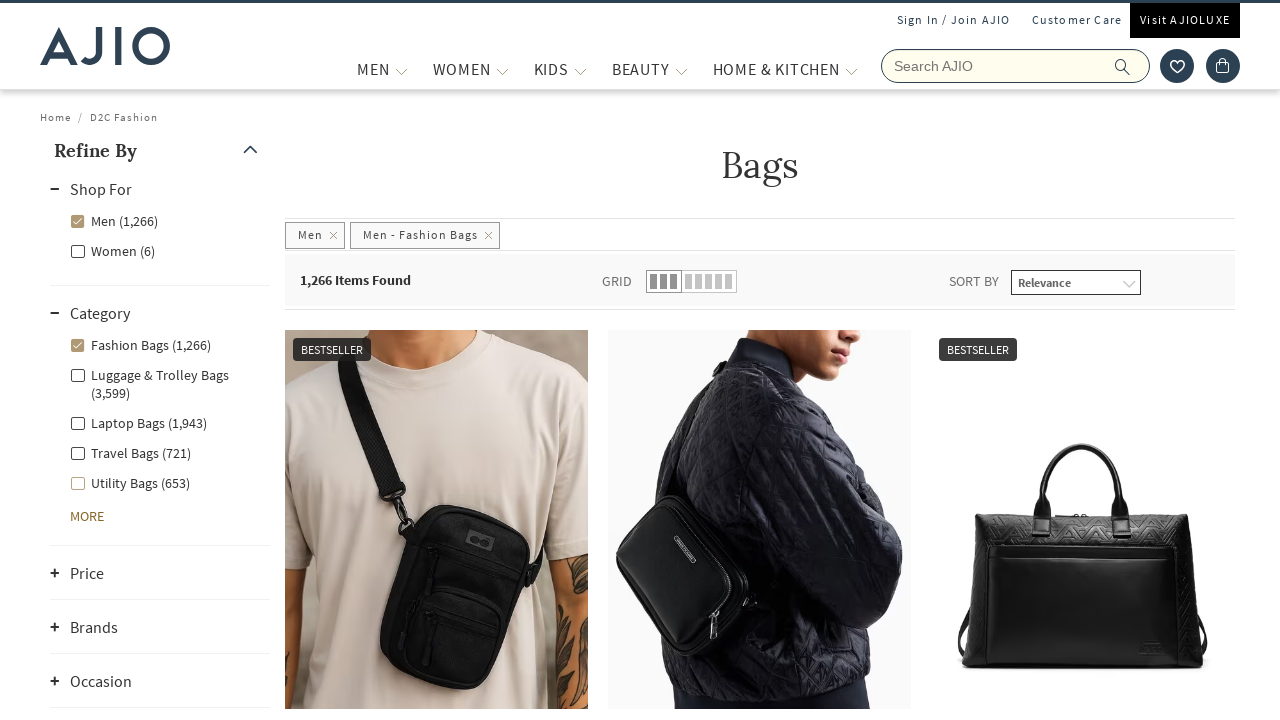

Verified product name elements are displayed
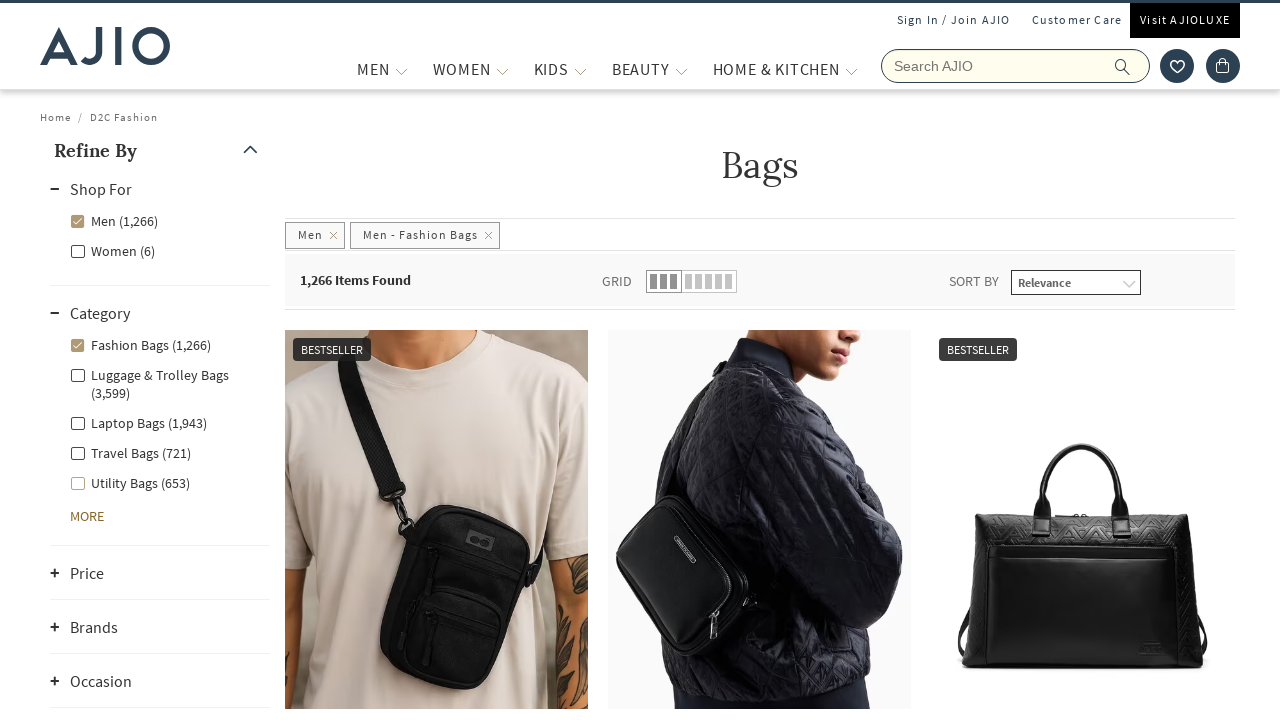

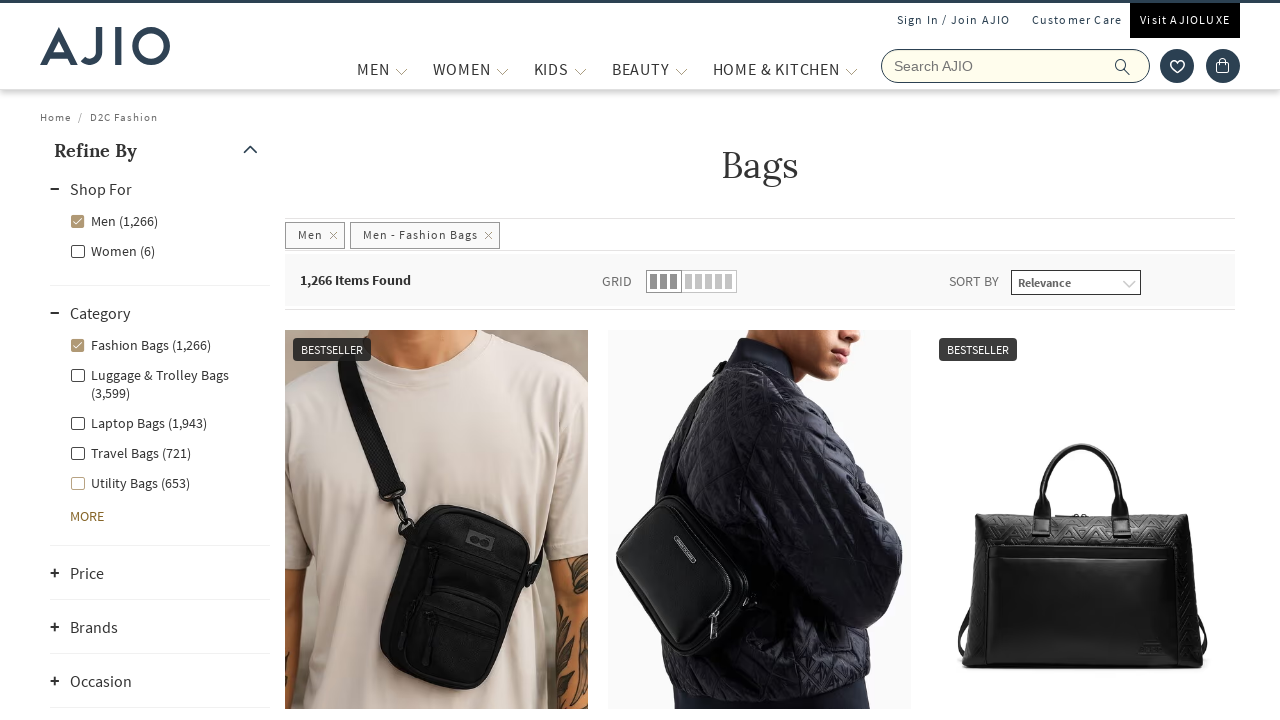